Tests a registration form by filling in personal details including name, address, email, phone, selecting gender and checking a checkbox

Starting URL: http://demo.automationtesting.in/Register.html

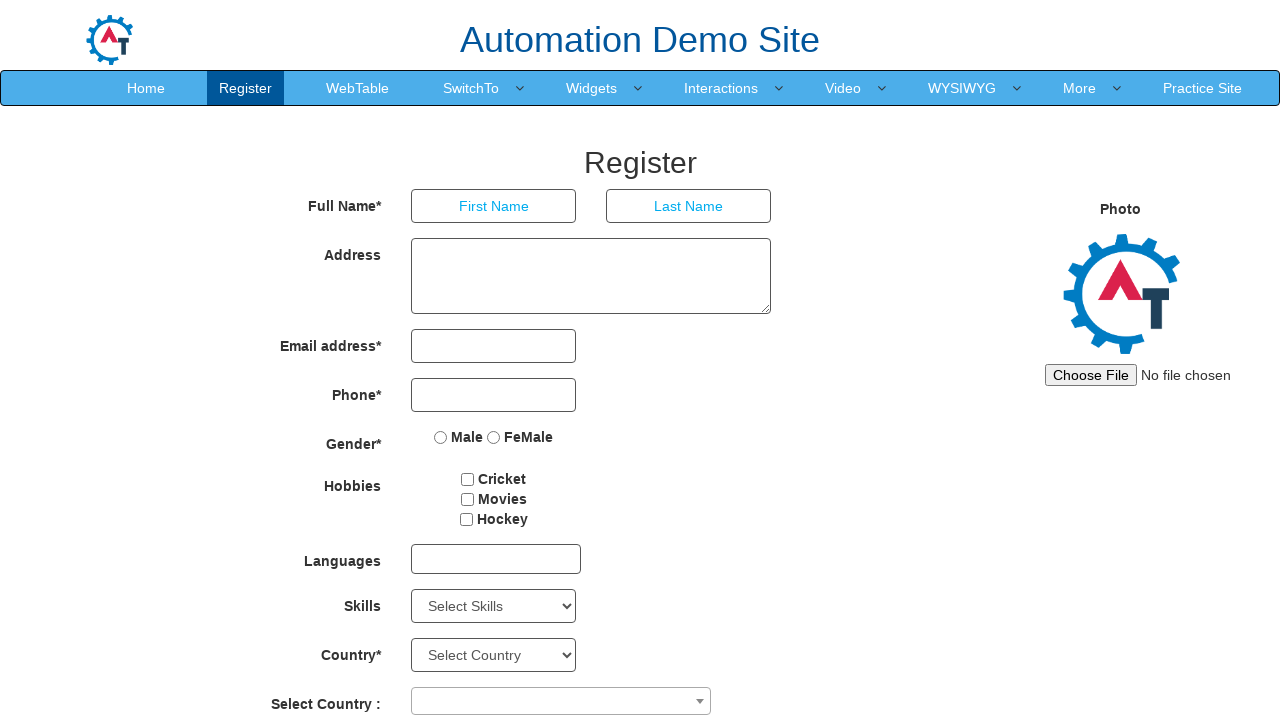

Filled first name field with 'Michael' on (//input[@type='text'])[1]
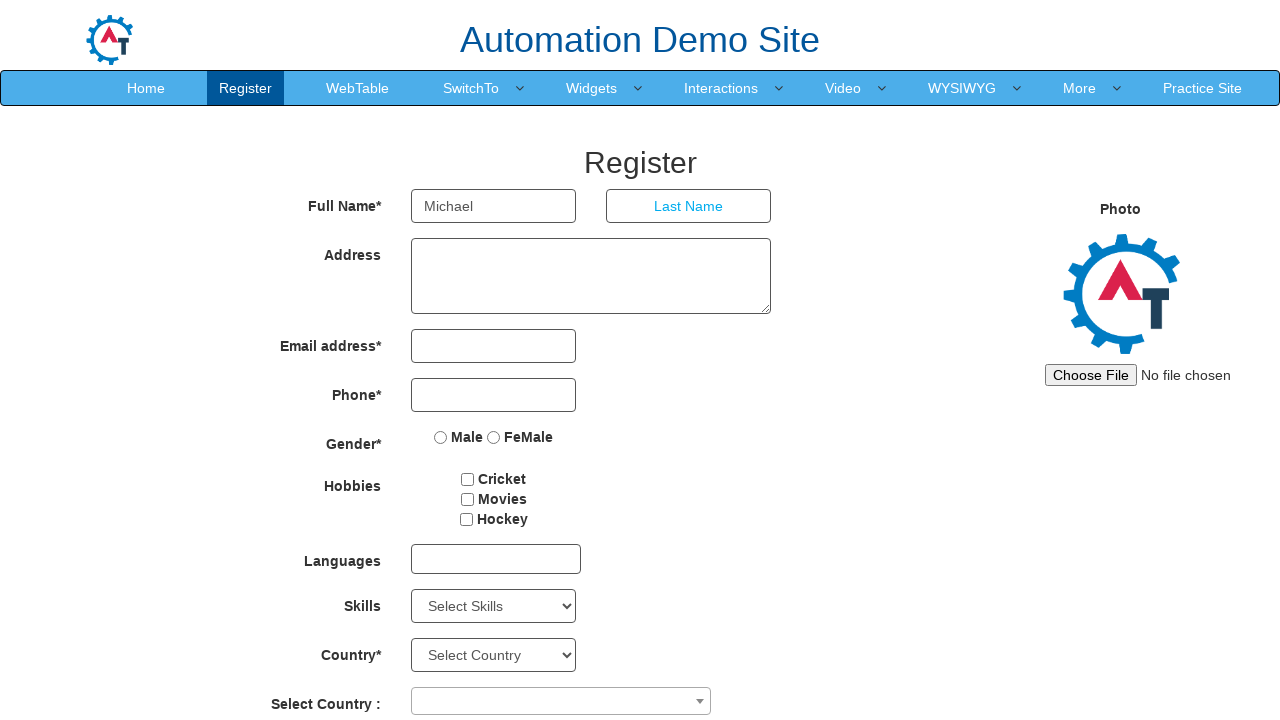

Filled last name field with 'Johnson' on (//input[@type='text'])[2]
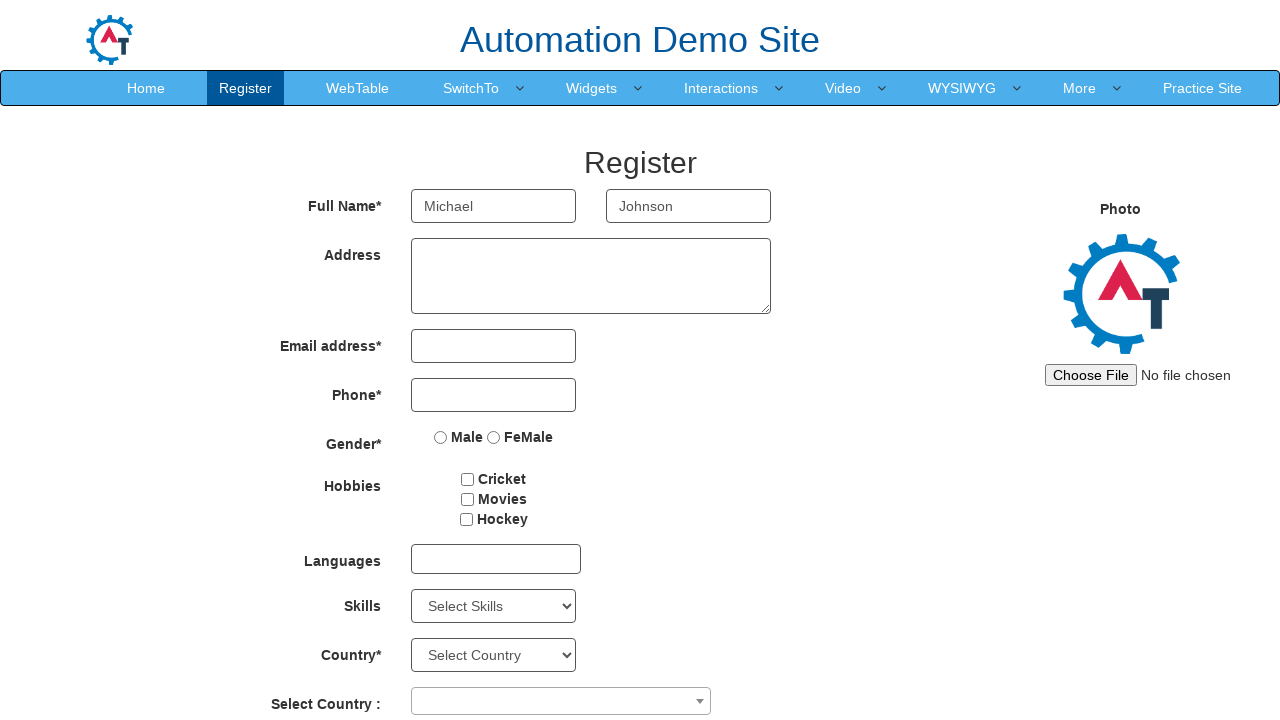

Filled address field with '123 Main Street, Apt 4B, New York' on textarea[rows='3']
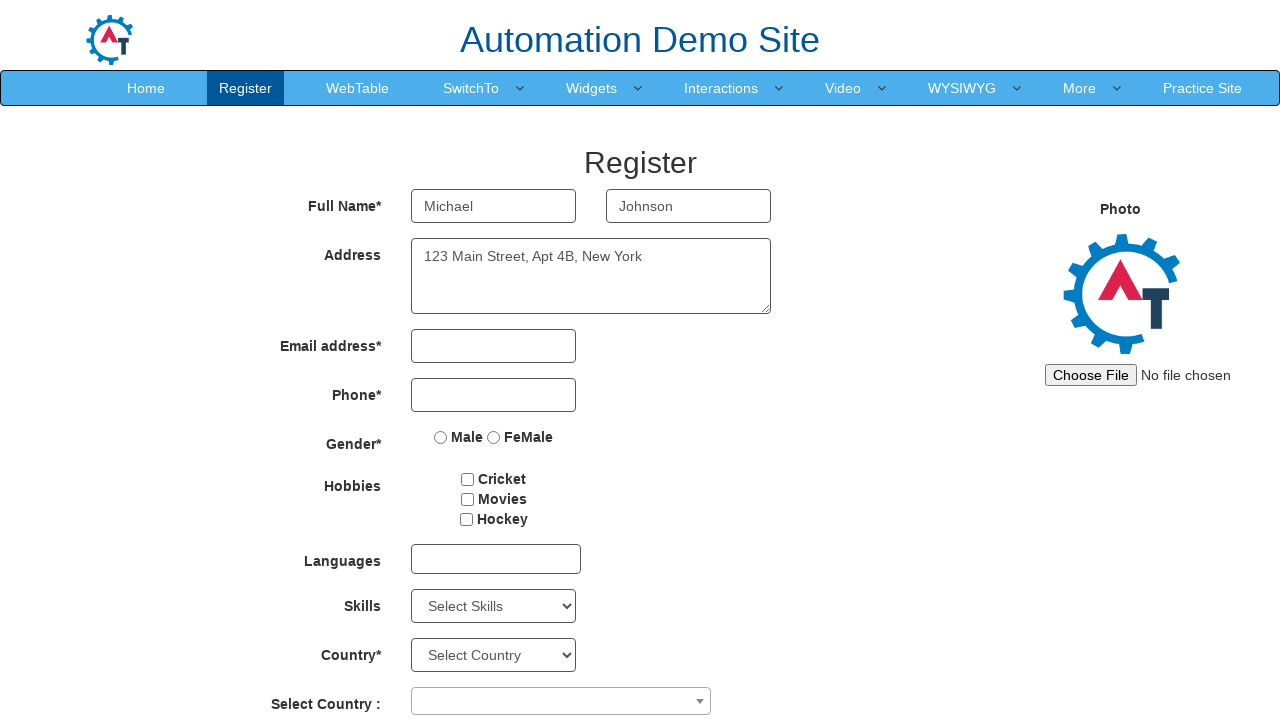

Filled email field with 'michael.johnson@example.com' on input[type='email']
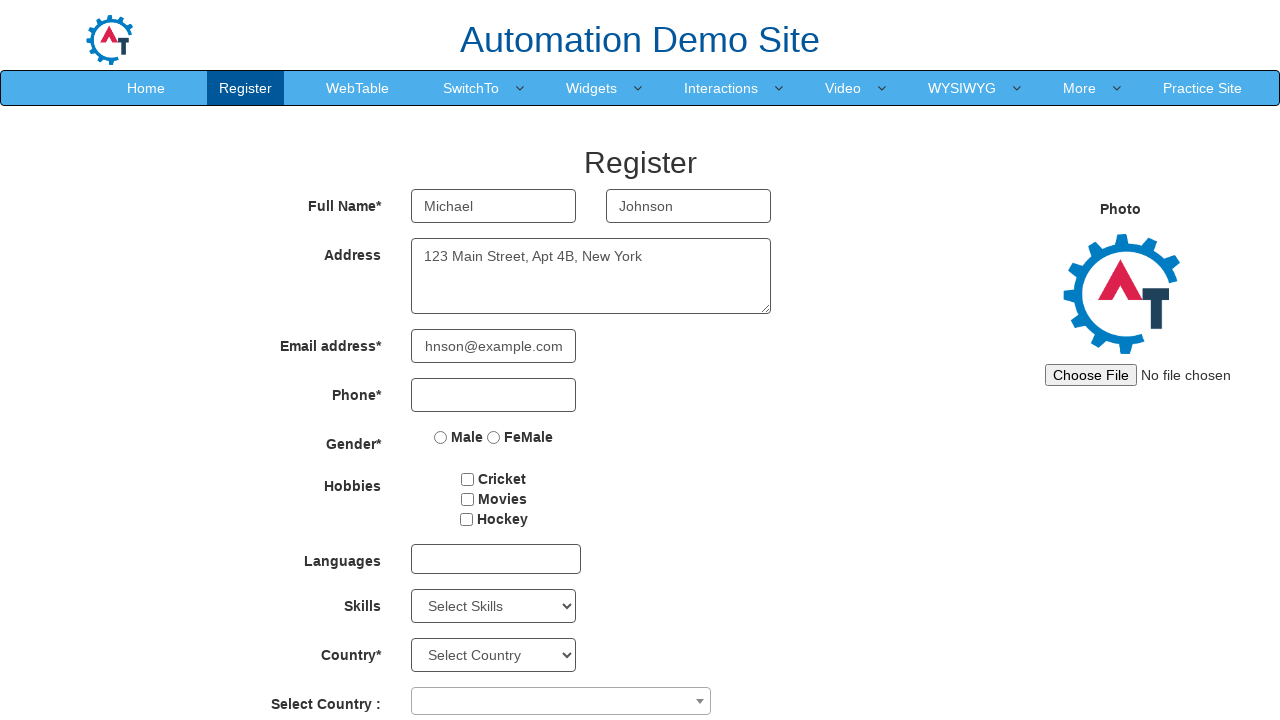

Filled phone number field with '9876543210' on input[type='tel']
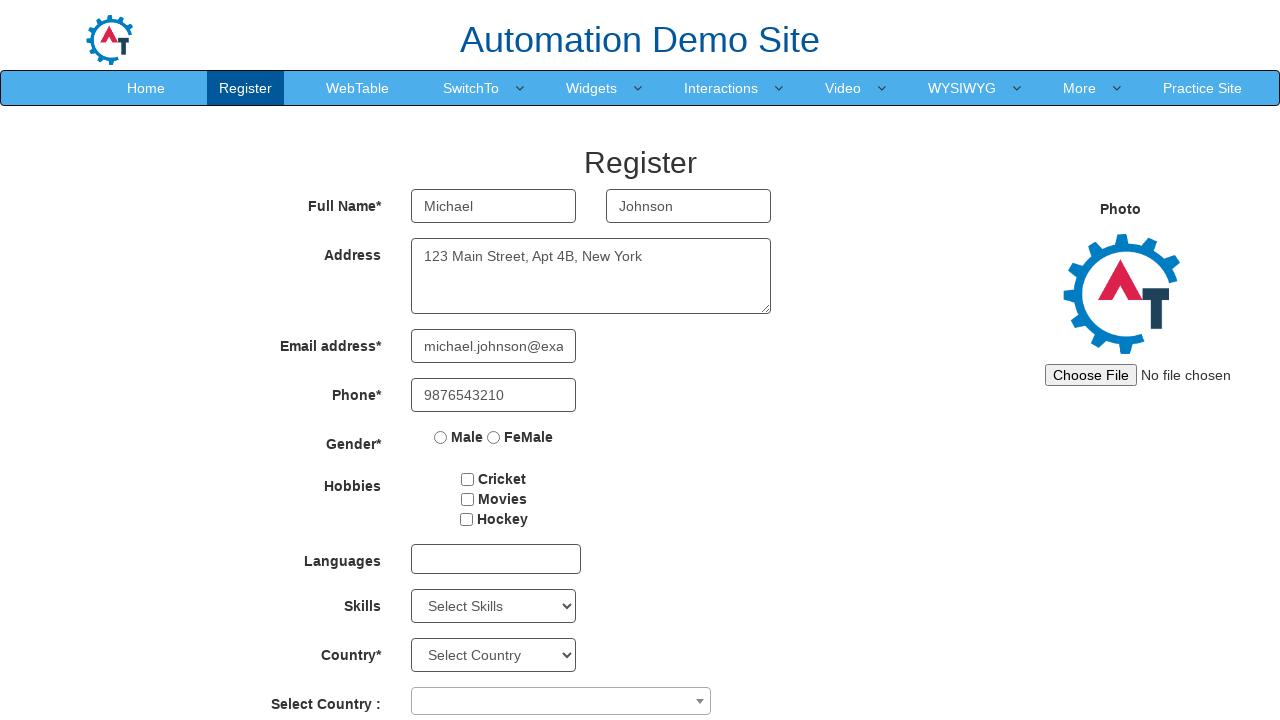

Selected Male gender option at (441, 437) on (//input[@name='radiooptions'])[1]
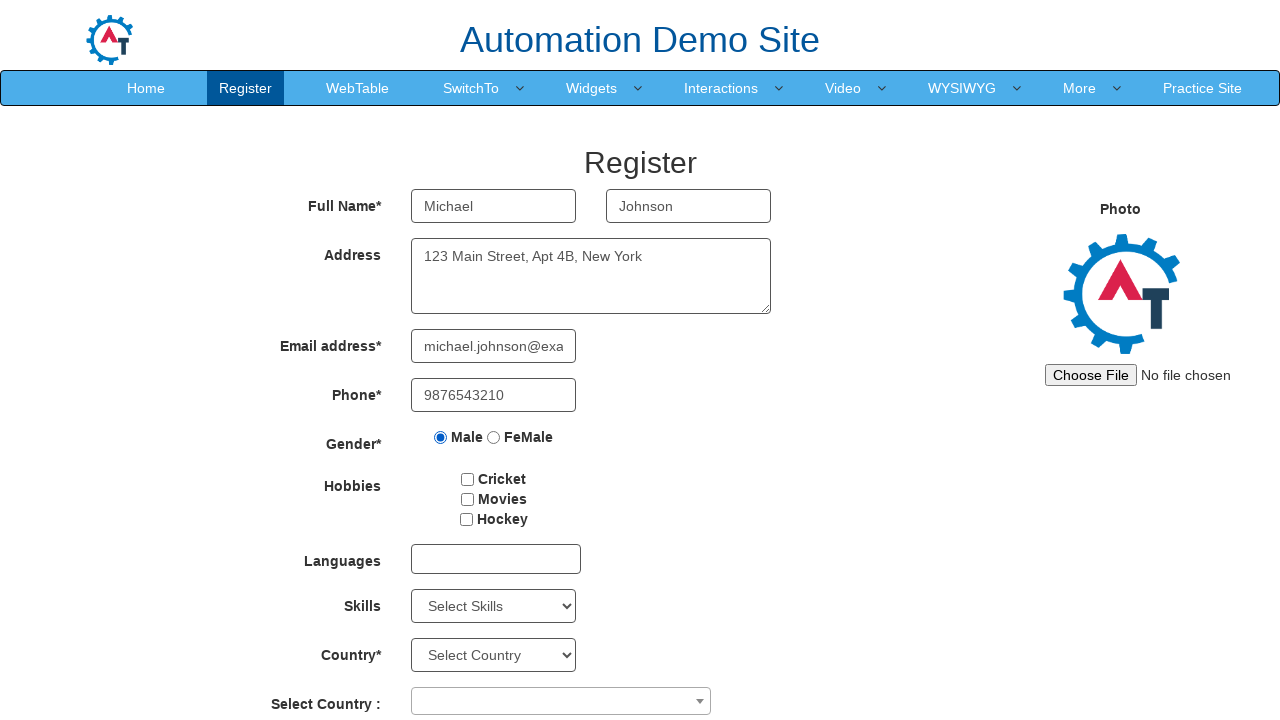

Checked hobby checkbox at (468, 479) on #checkbox1
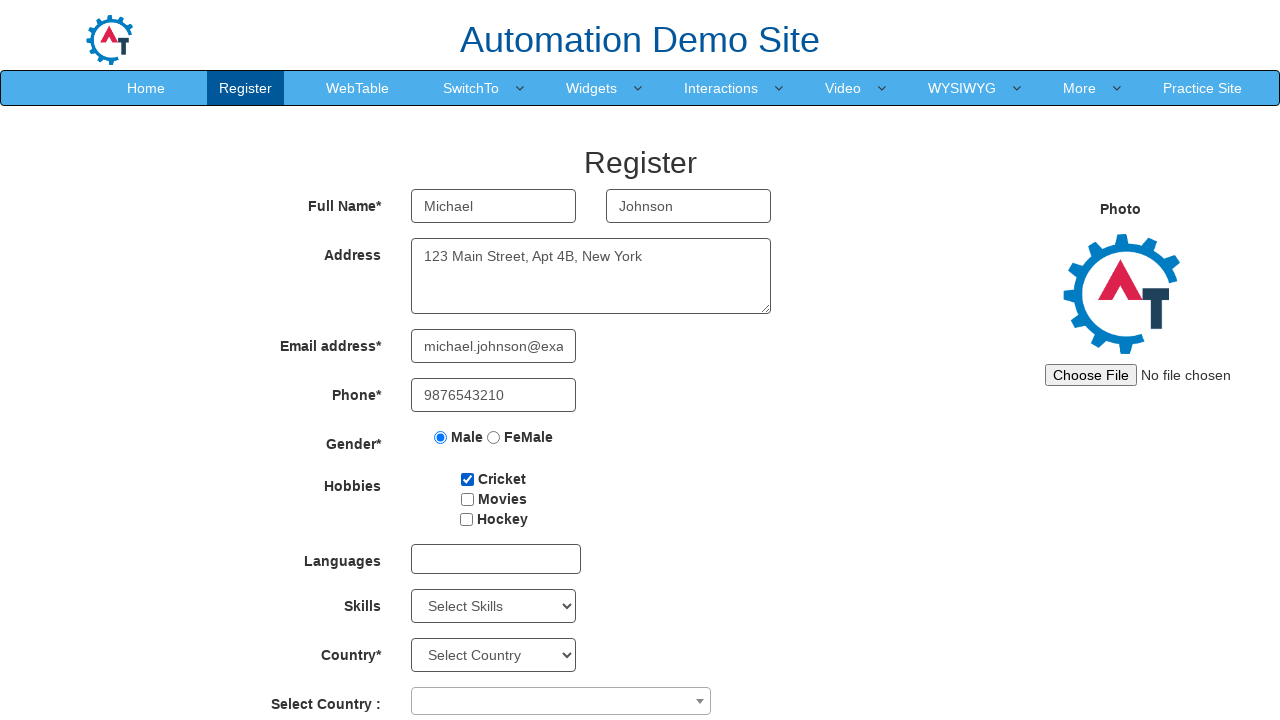

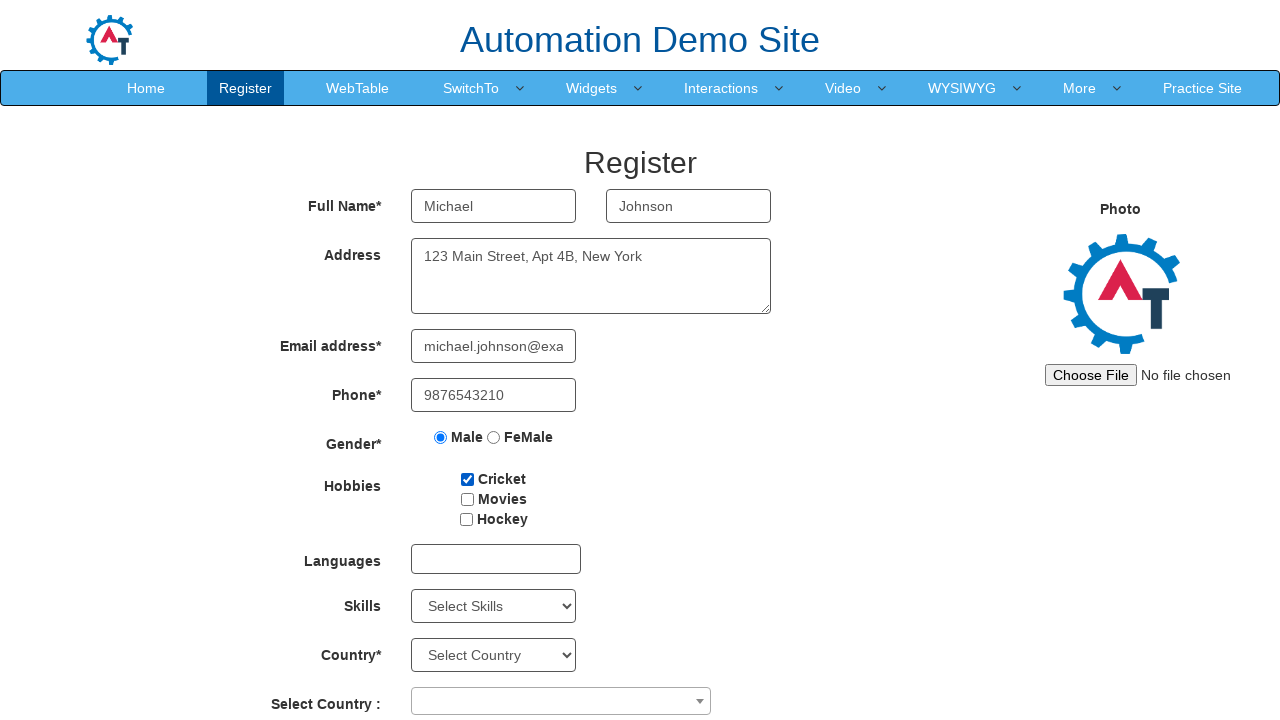